Verifies the categories panel displays all category links including Phones, Laptops and Monitors

Starting URL: https://www.demoblaze.com/

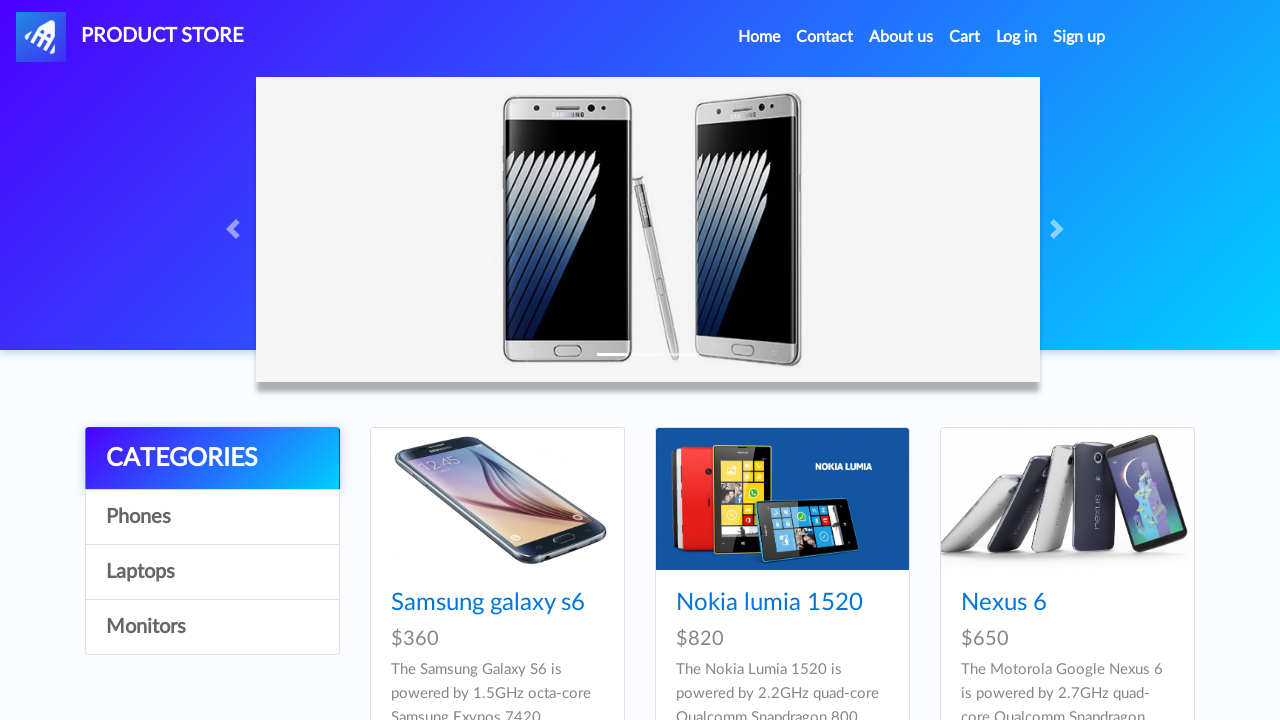

Waited for CATEGORIES header to load in the categories panel
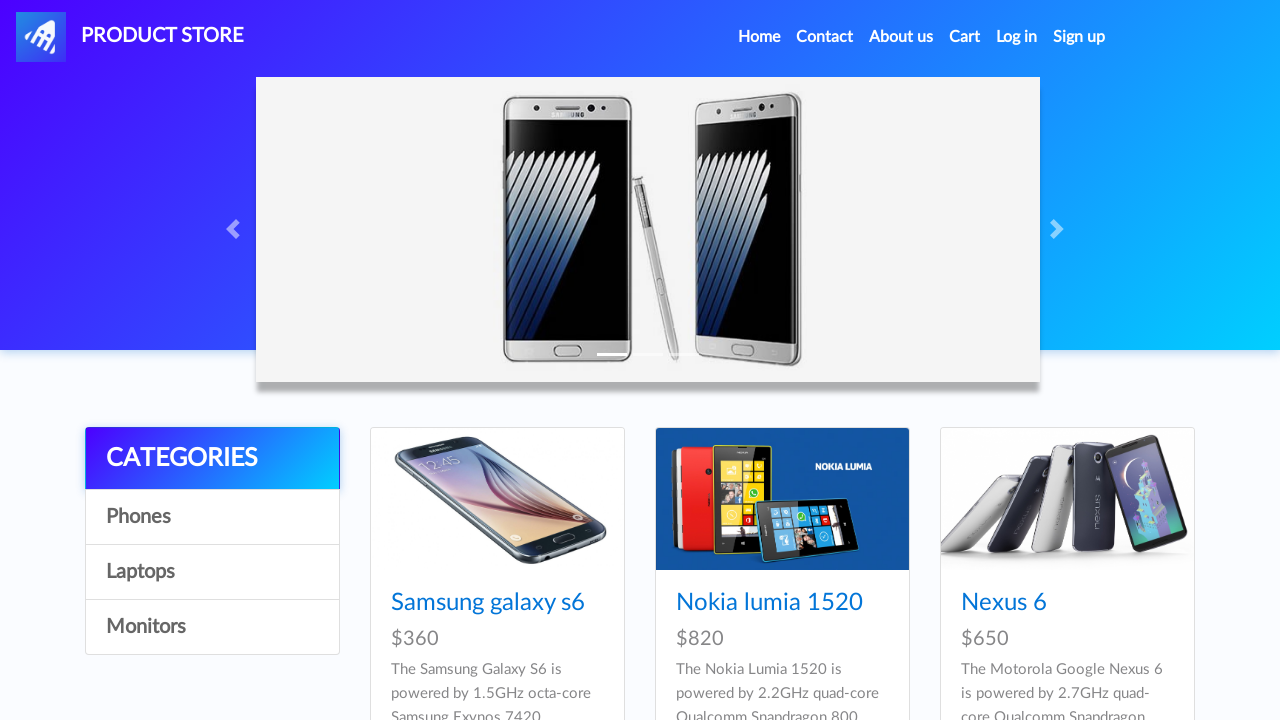

Waited for Phones category link to load
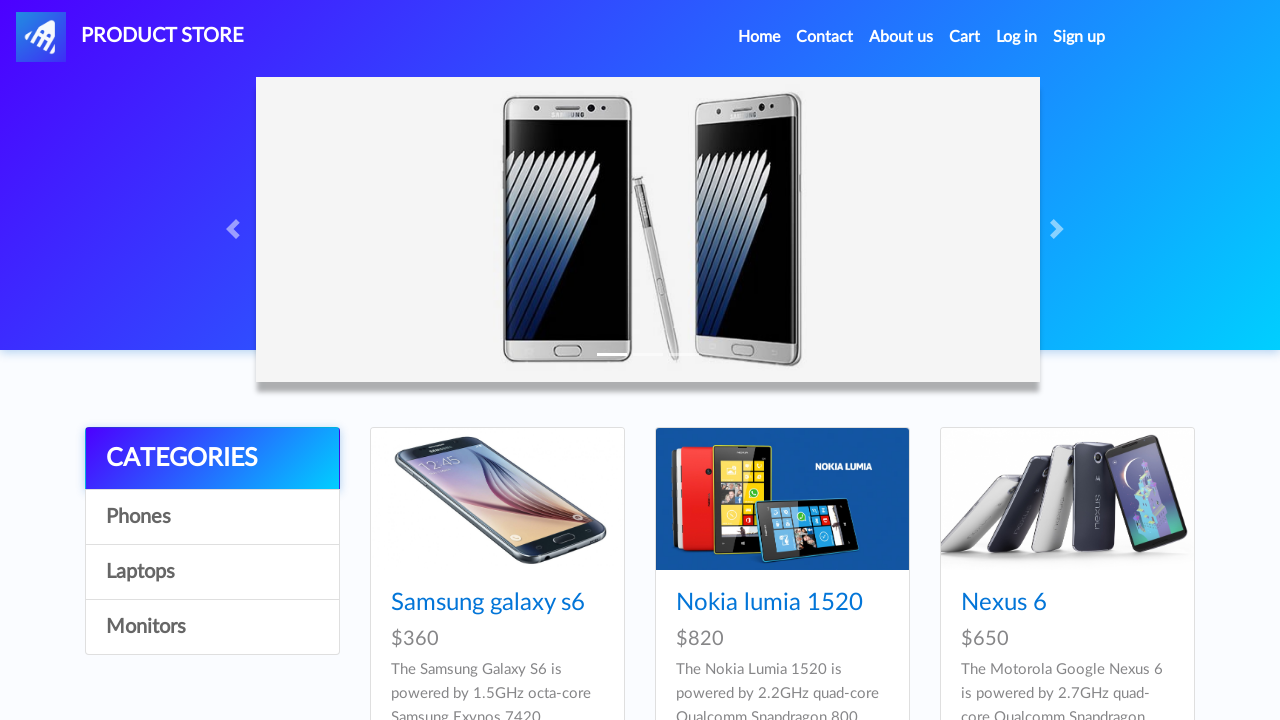

Waited for Laptops category link to load
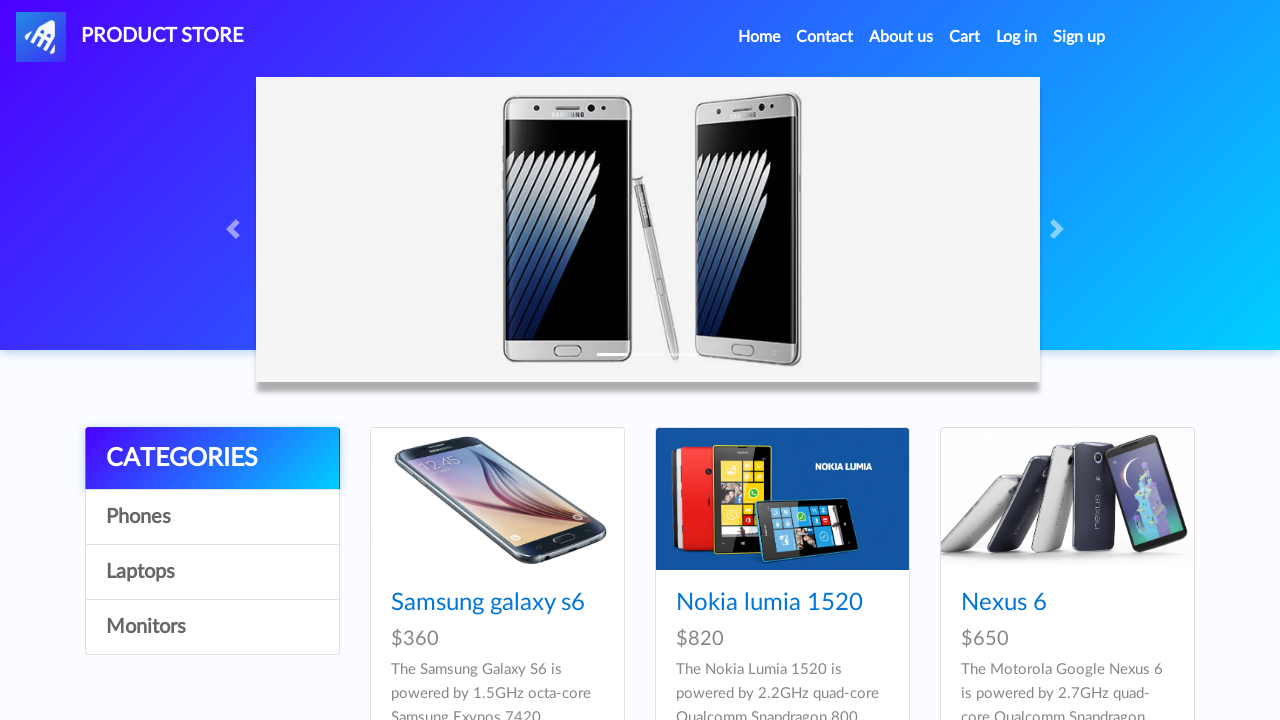

Waited for Monitors category link to load
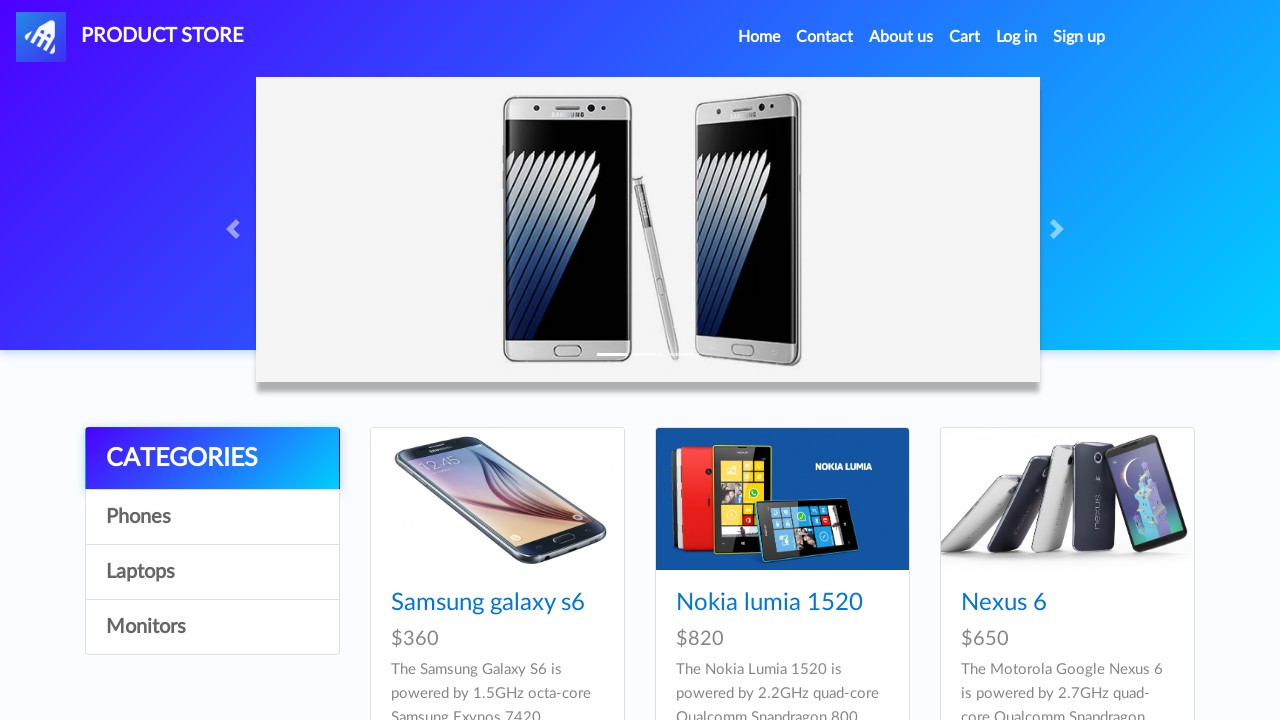

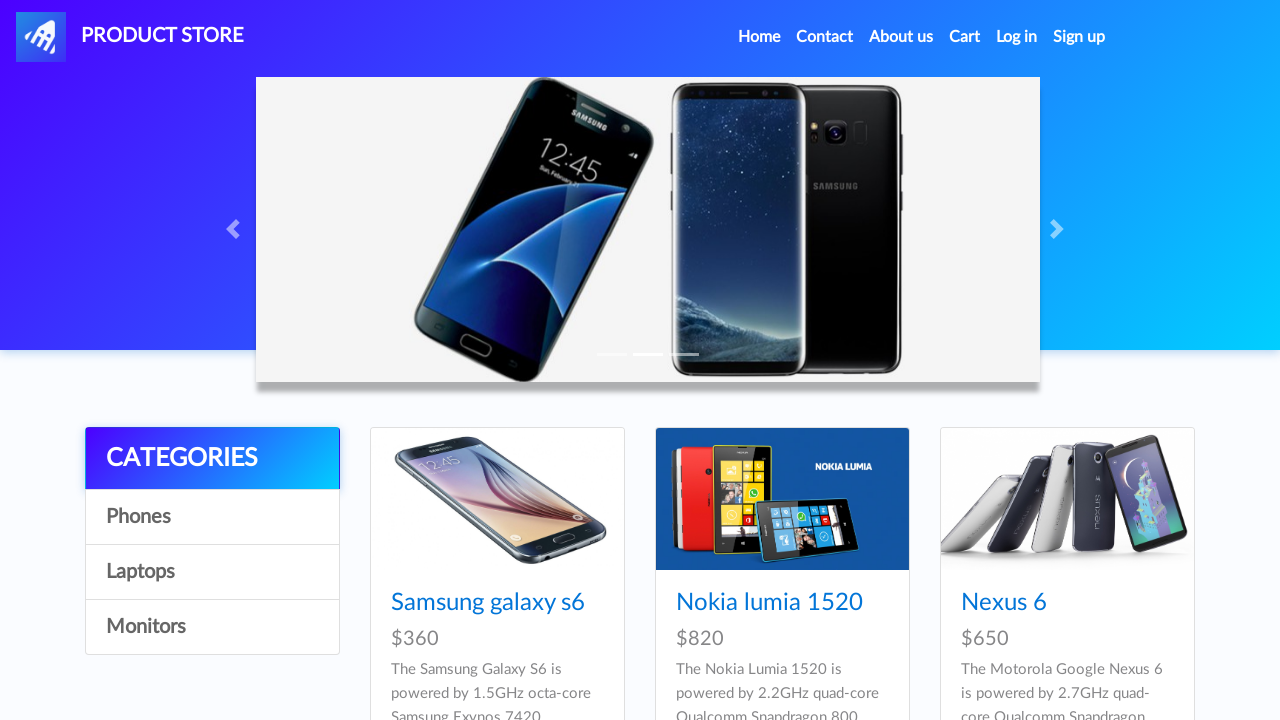